Tests handling of JavaScript prompt dialog by triggering it, entering text, and accepting it

Starting URL: https://the-internet.herokuapp.com/javascript_alerts

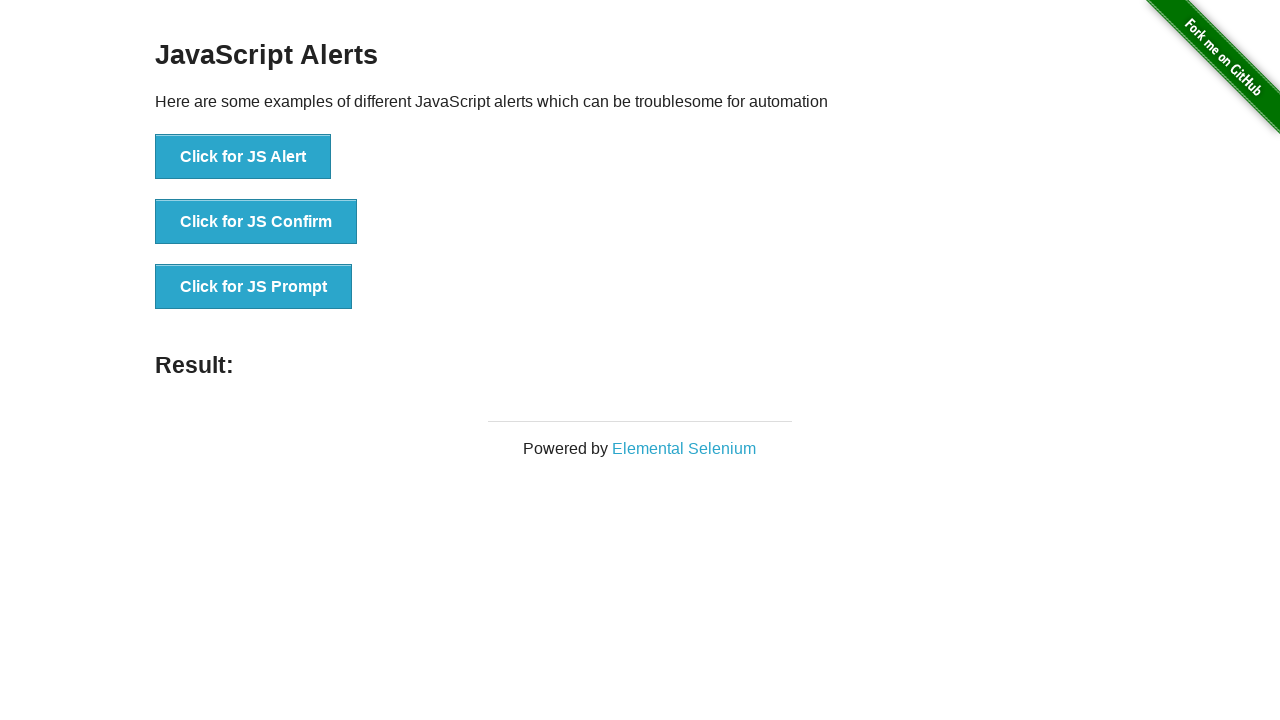

Set up dialog handler to accept prompt with text 'Hola estamos aprendiendo selenium'
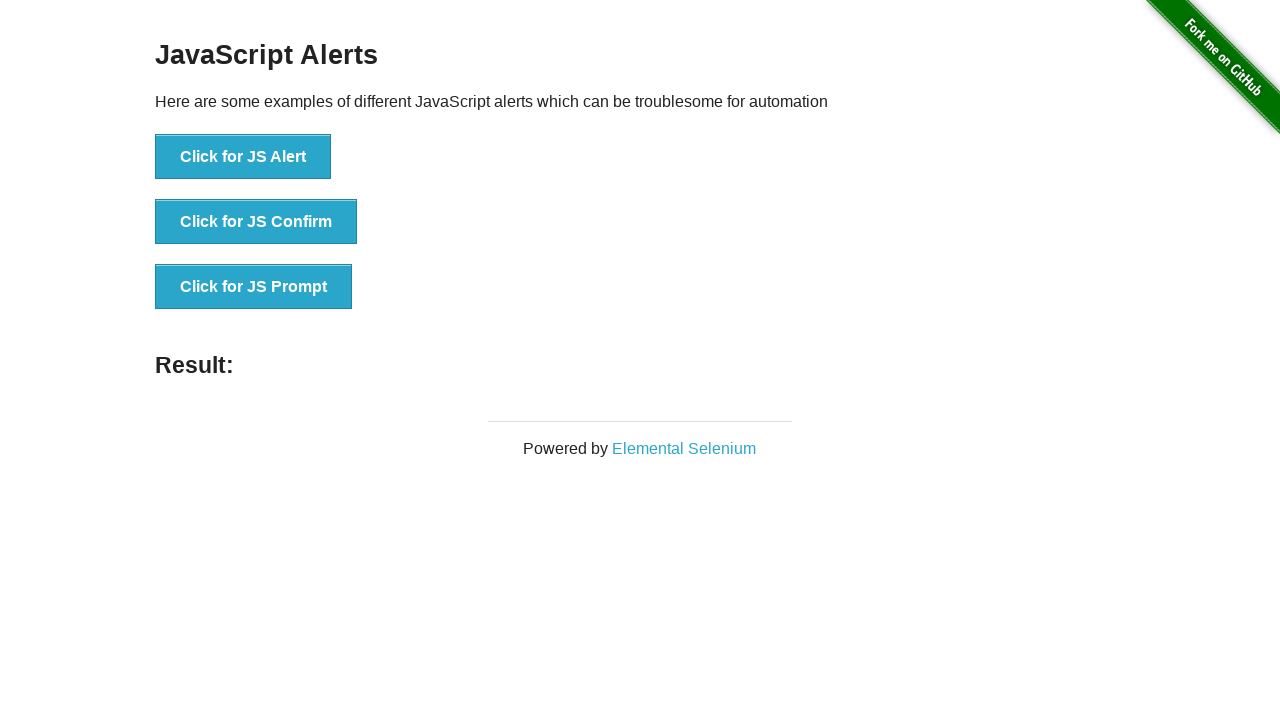

Clicked button to trigger JavaScript prompt dialog at (254, 287) on xpath=//button[@onclick='jsPrompt()']
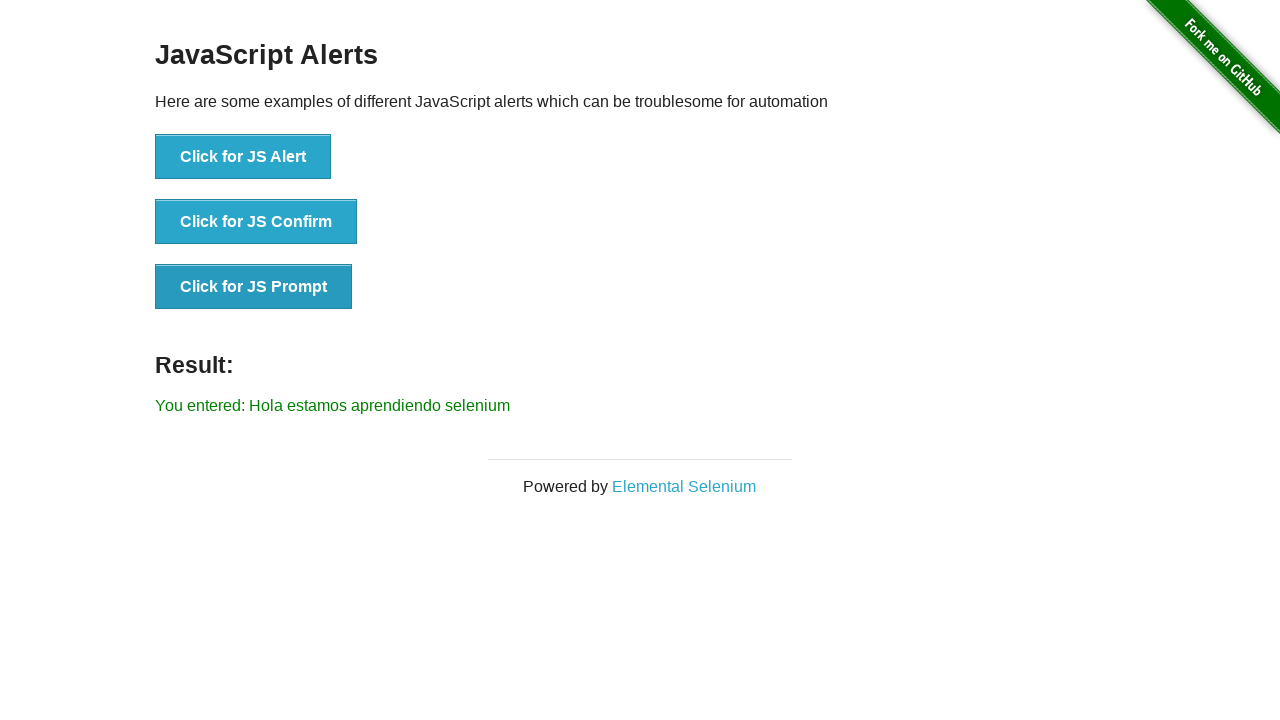

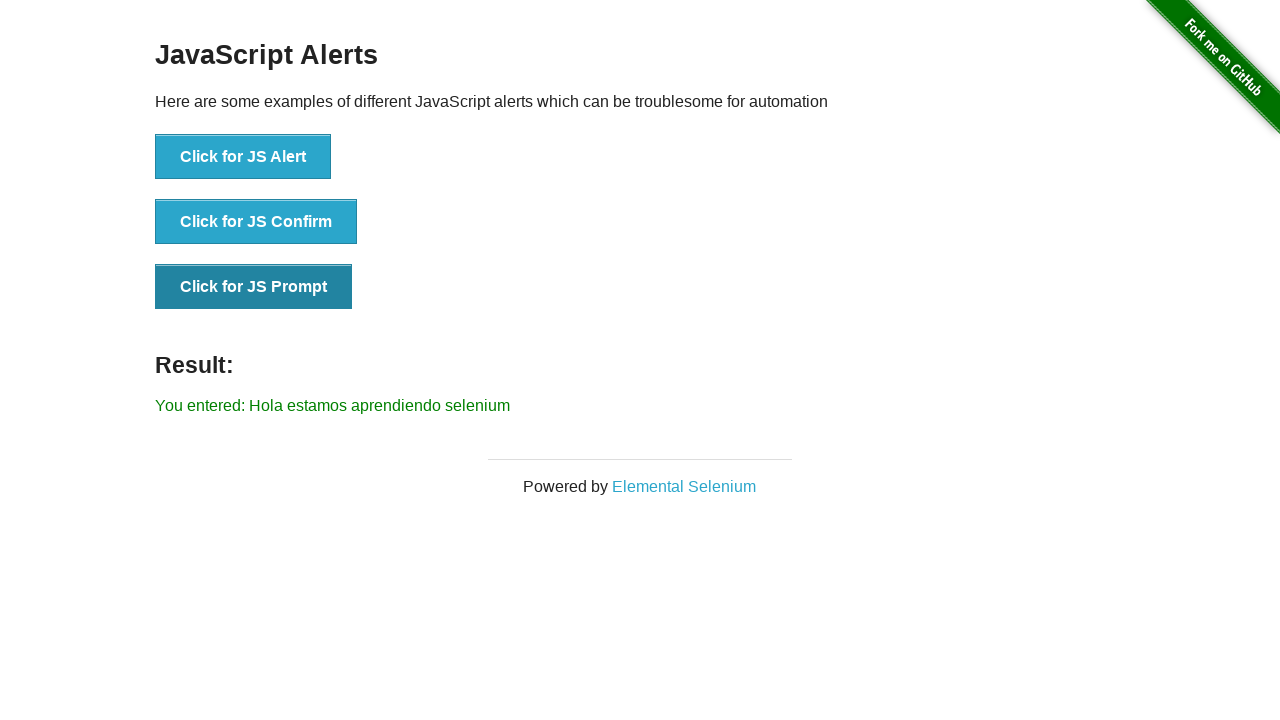